Tests modal dialog functionality by opening a modal and interacting with its buttons using JavaScript execution

Starting URL: https://formy-project.herokuapp.com/modal

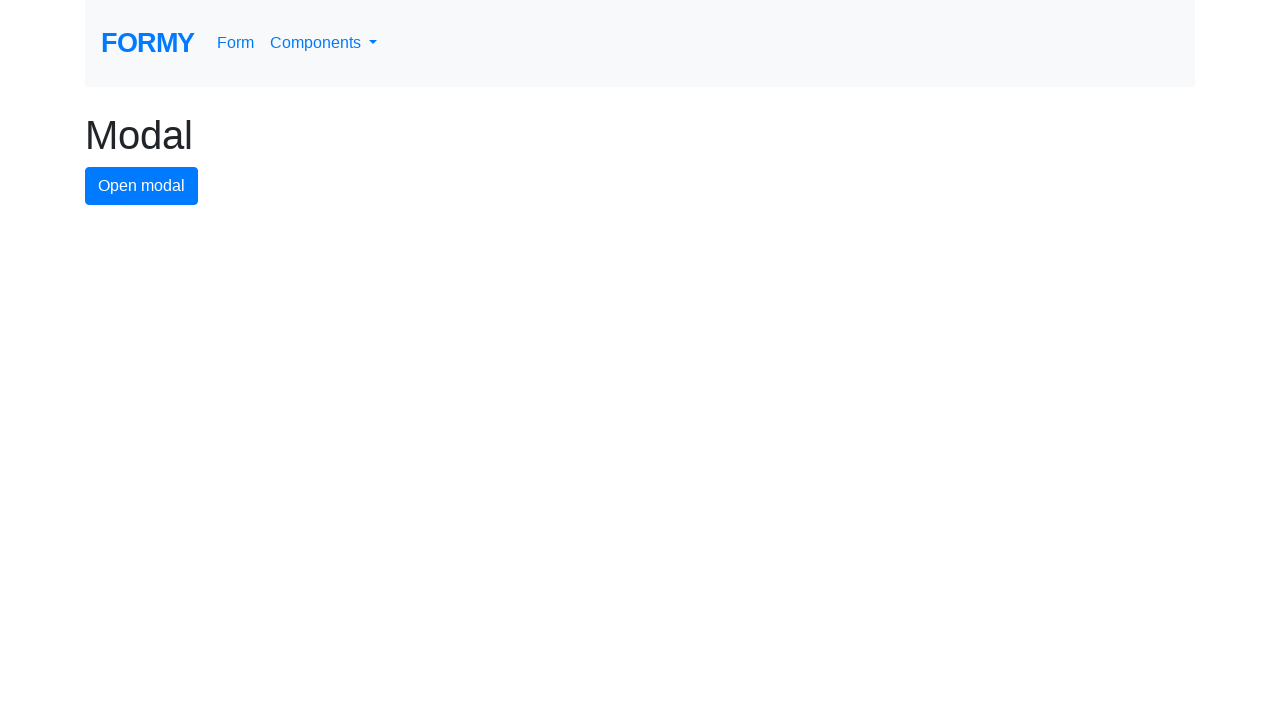

Clicked modal button to open the modal dialog at (142, 186) on #modal-button
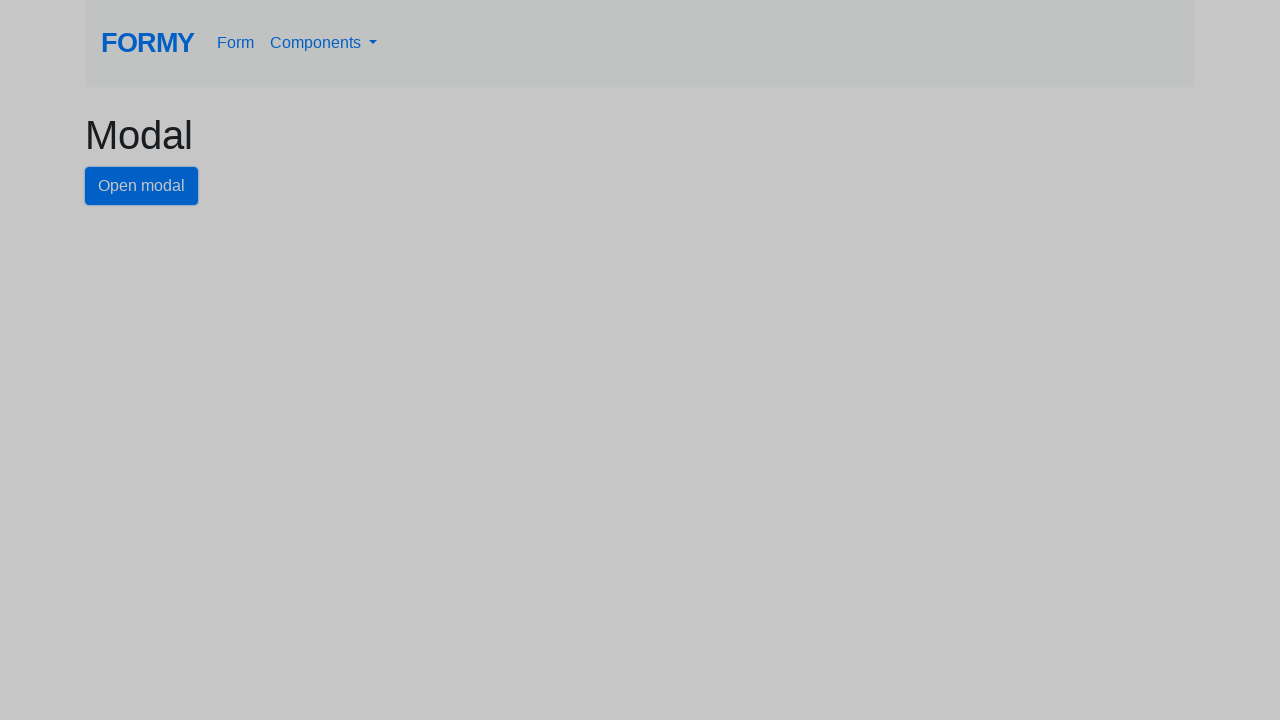

Modal dialog appeared with close button visible
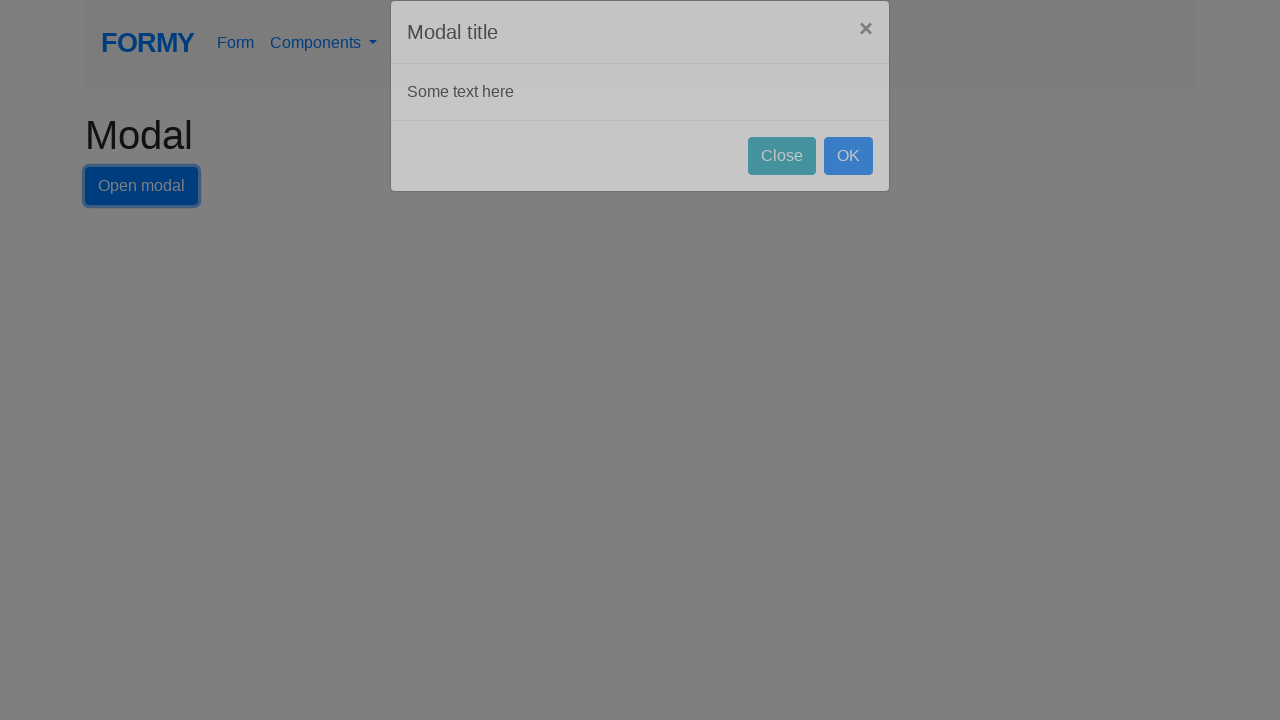

Executed JavaScript to click the close button
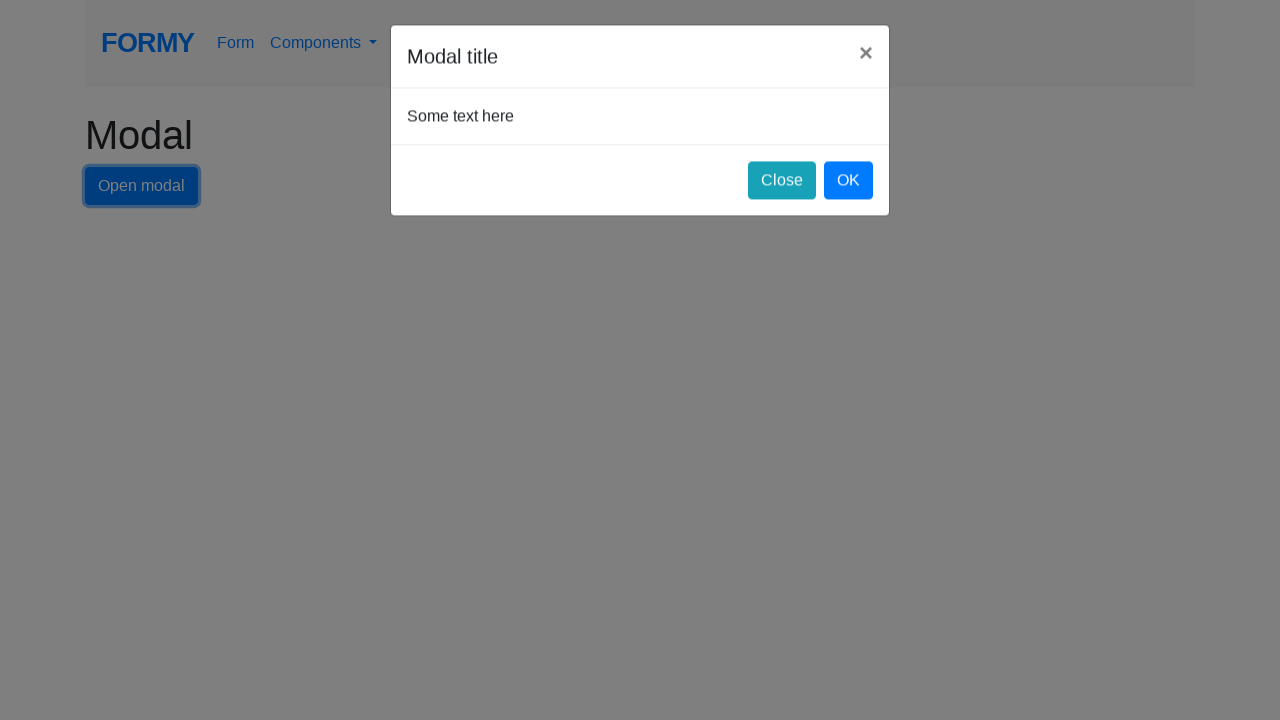

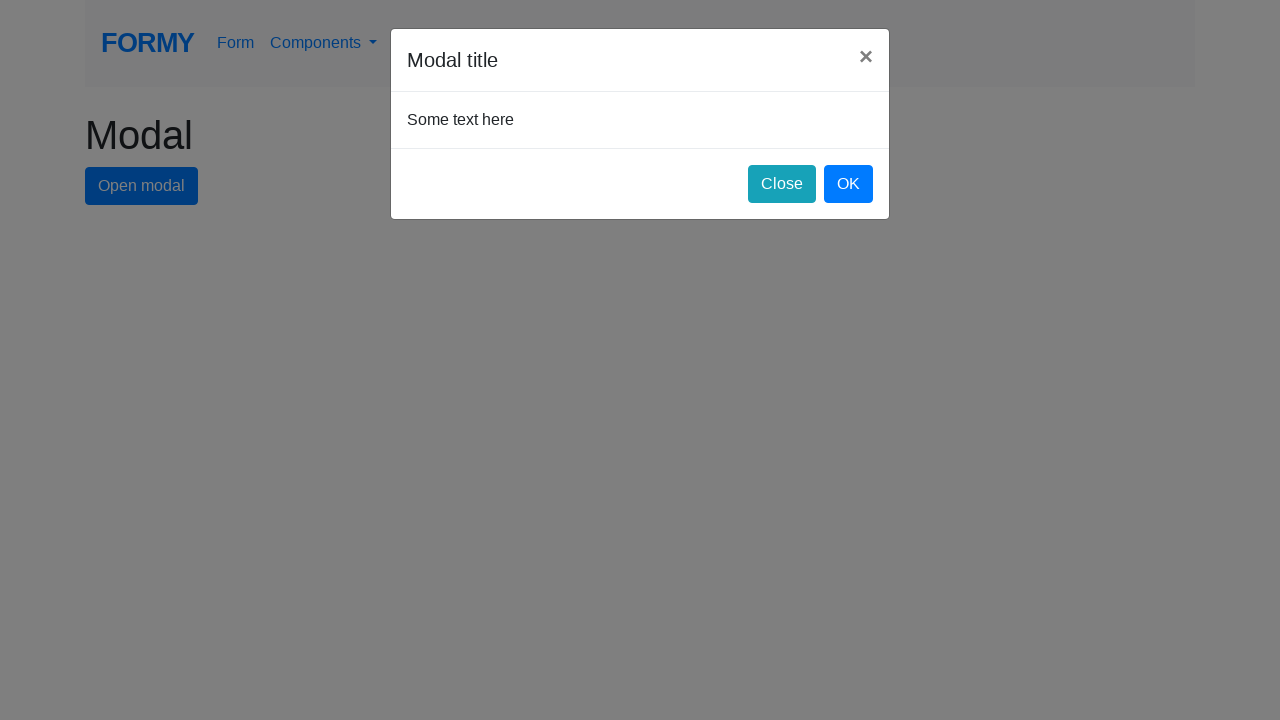